Tests clicking on a "Start Free Trial" link and handling potential window switching, though the script notes that no new window actually opens on this website

Starting URL: https://nocode.autify.com/

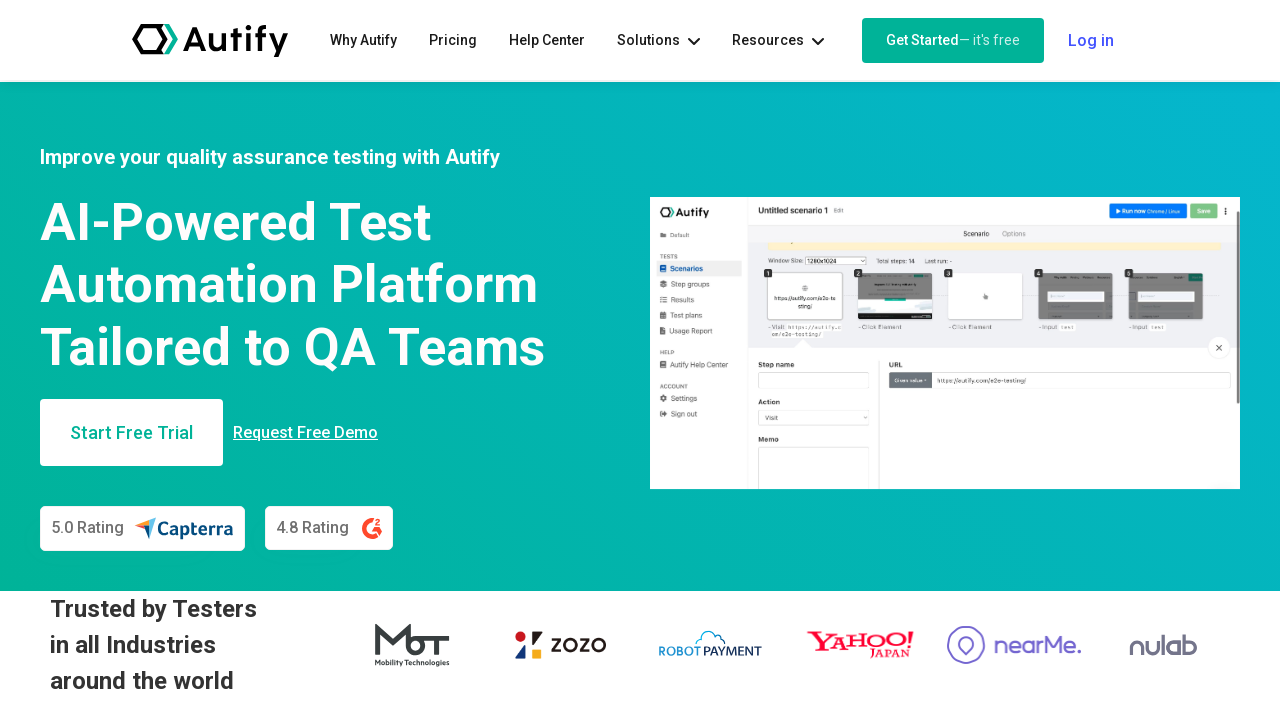

Clicked on 'Start Free Trial' link at (132, 433) on a:has-text('Start Free Trial')
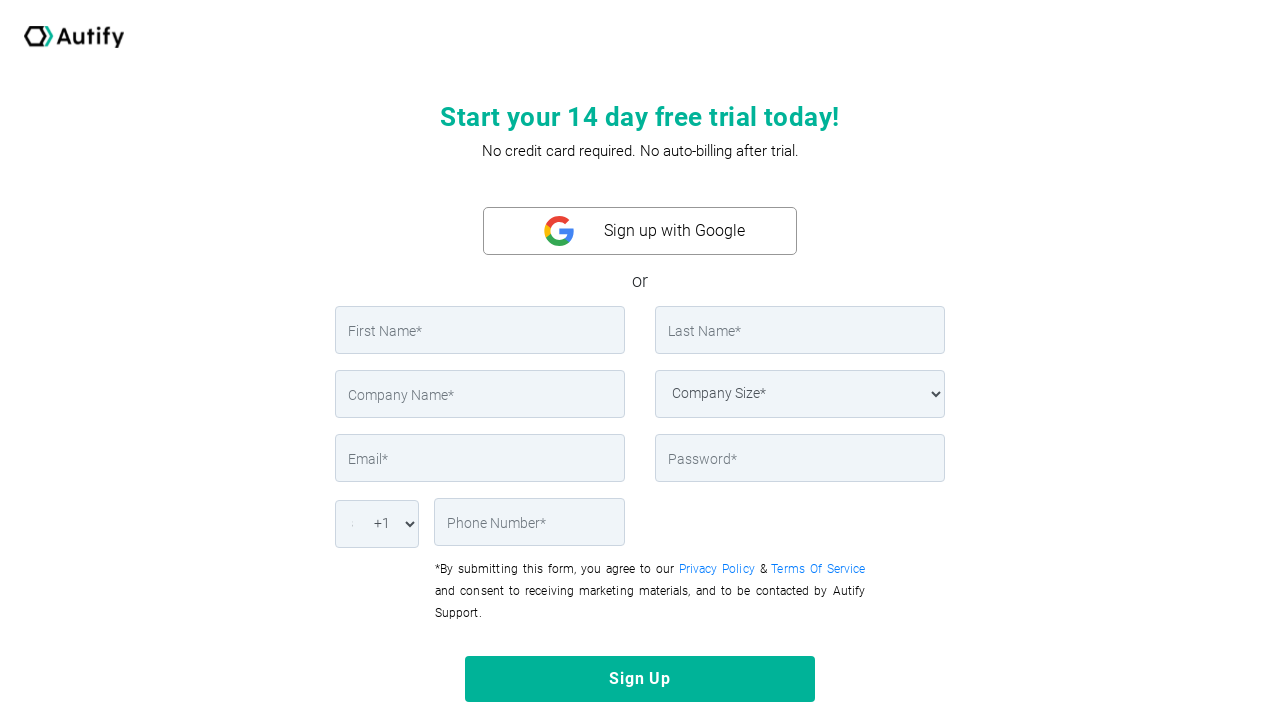

Retrieved all open pages/tabs in context
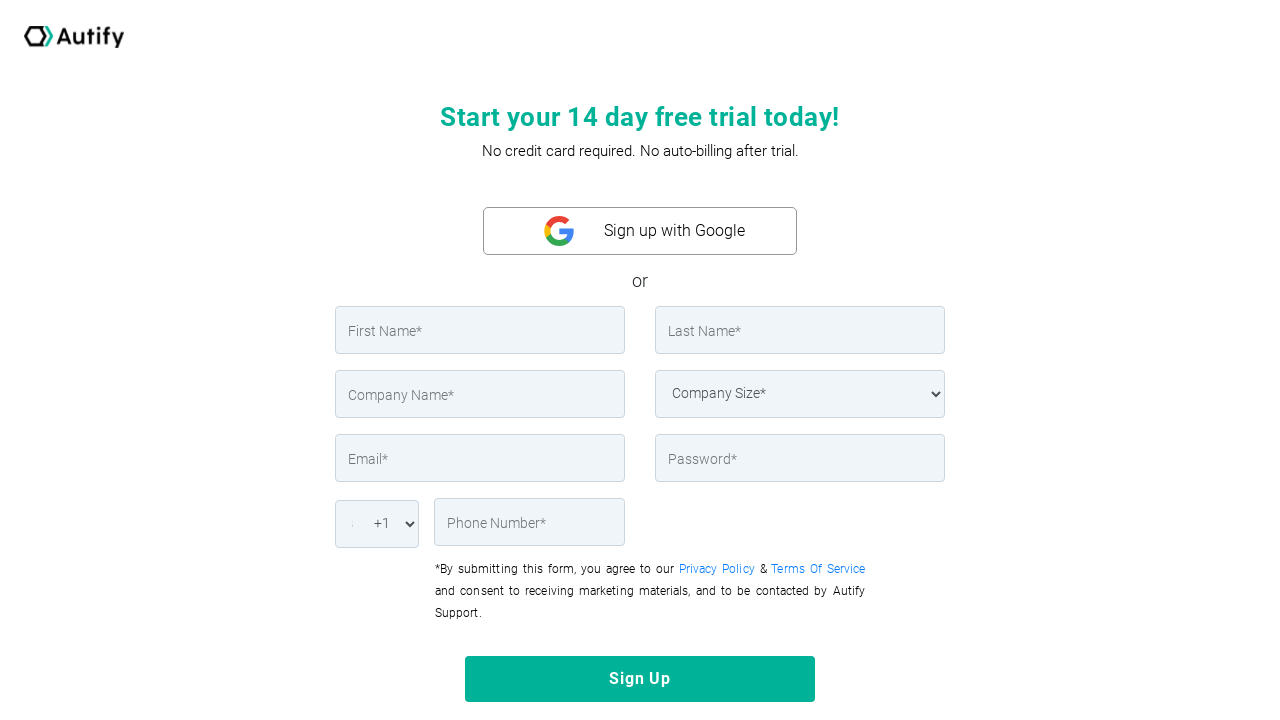

No new window/tab was opened after clicking 'Start Free Trial'
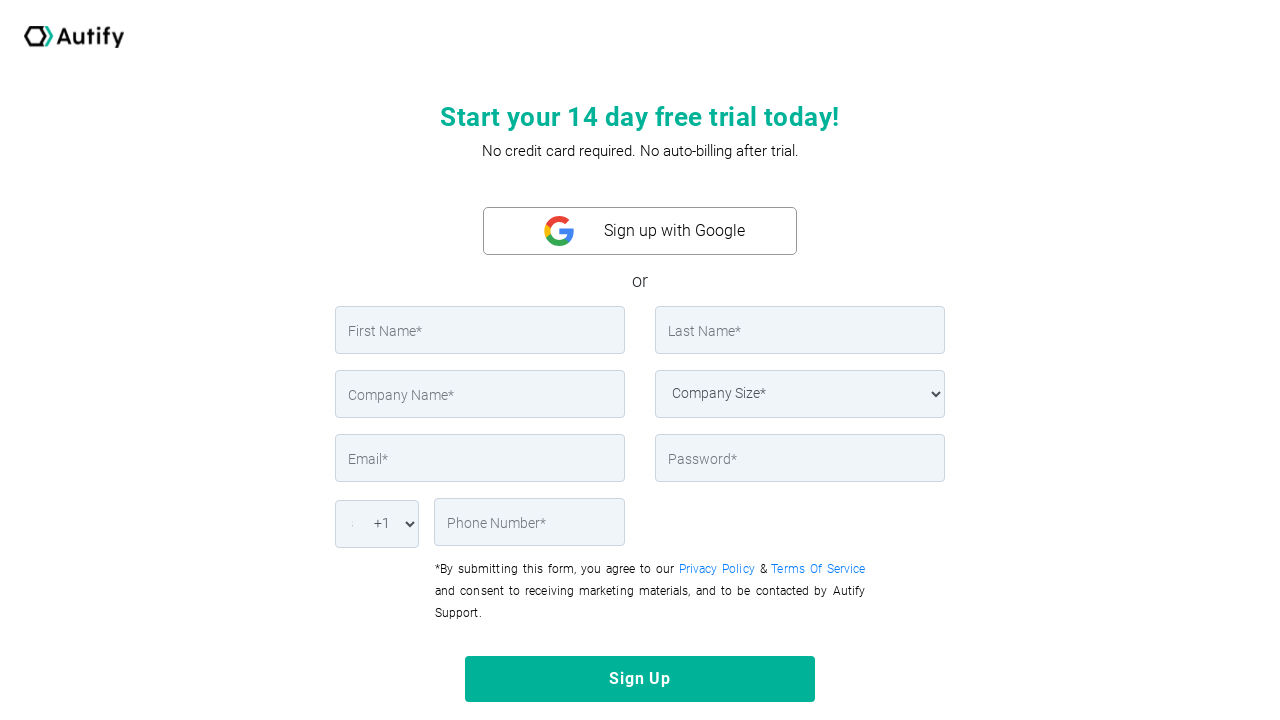

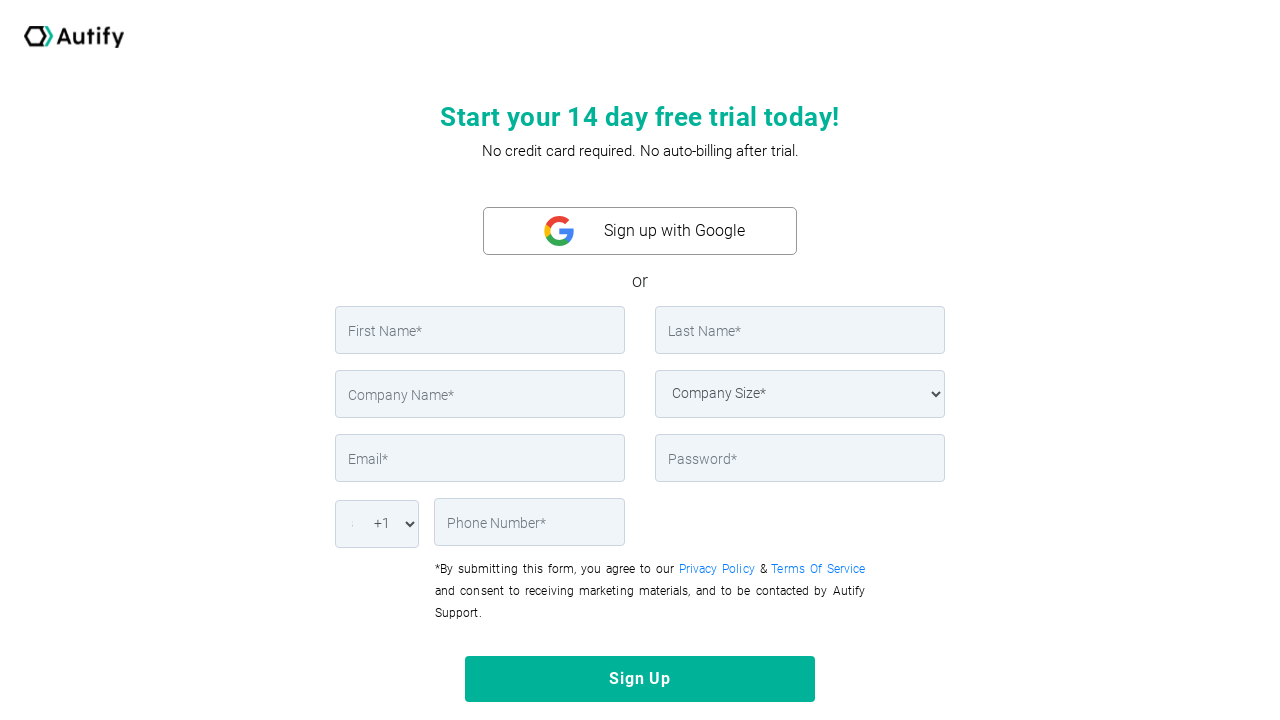